Navigates to a football statistics page and clicks the "All matches" button to view all match data in a table format.

Starting URL: https://www.adamchoi.co.uk/teamgoals/detailed

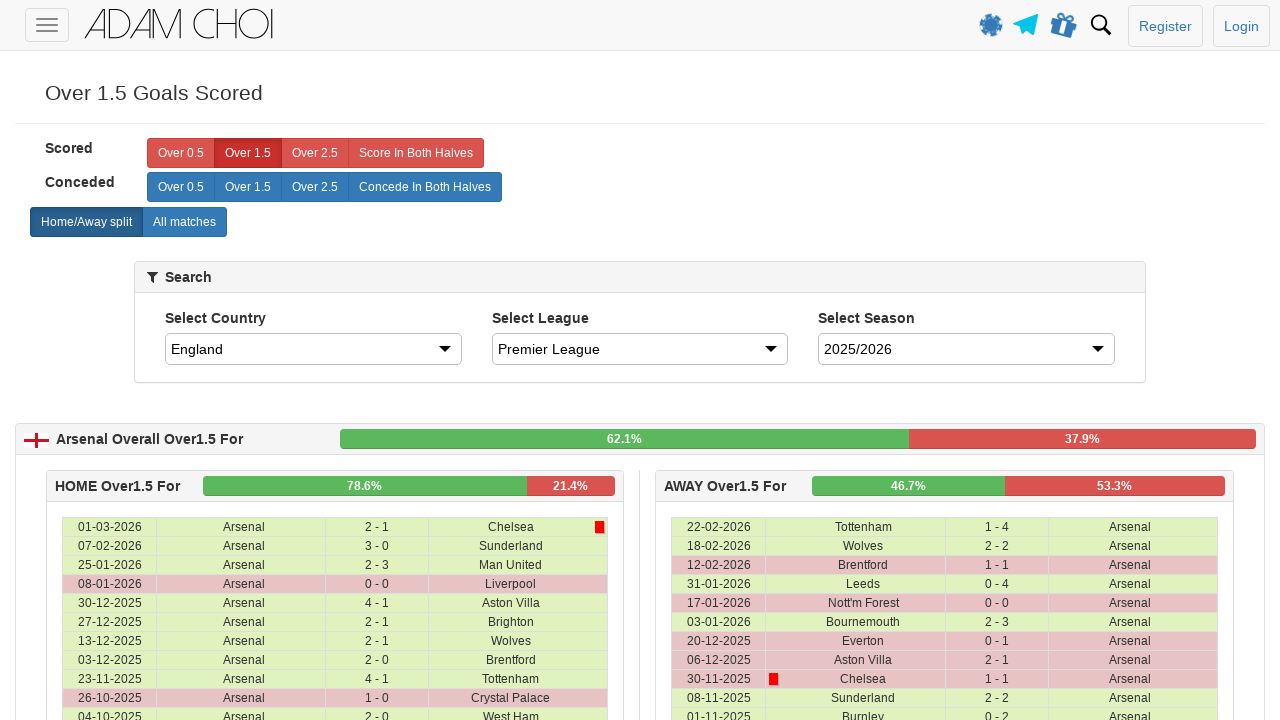

Navigated to football statistics page
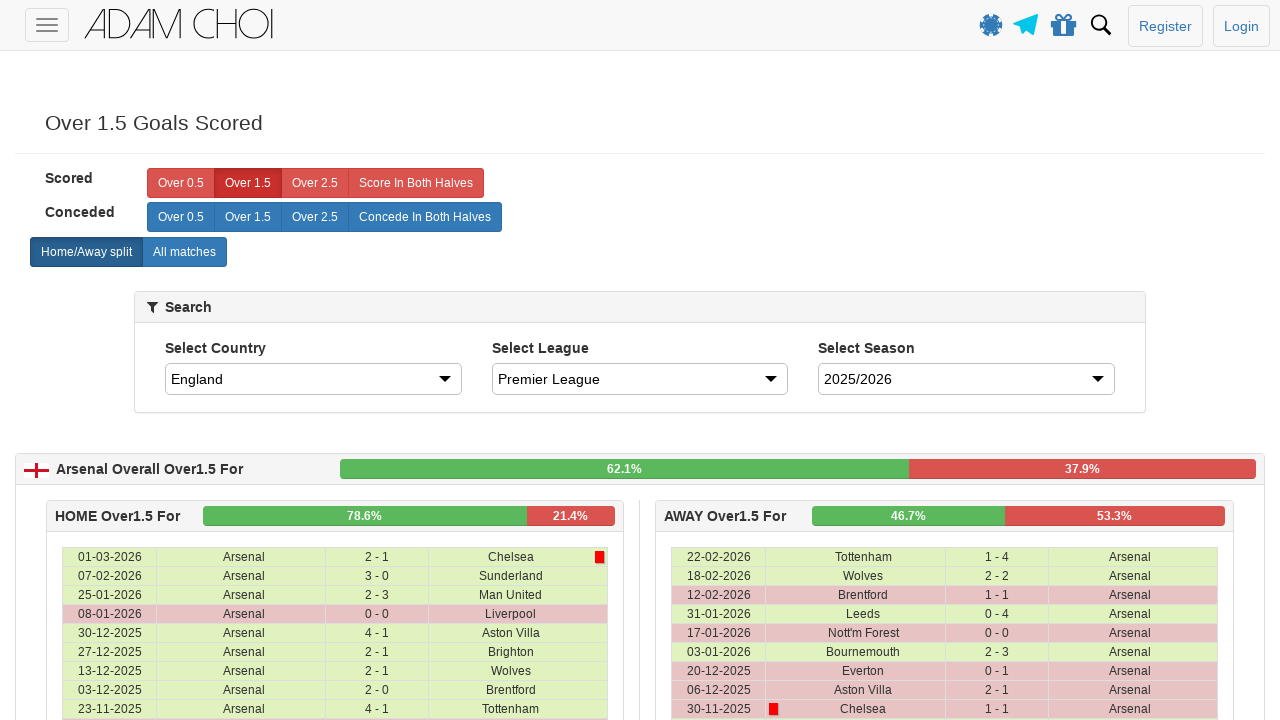

Clicked 'All matches' button at (184, 252) on xpath=//label[@analytics-event="All matches"]
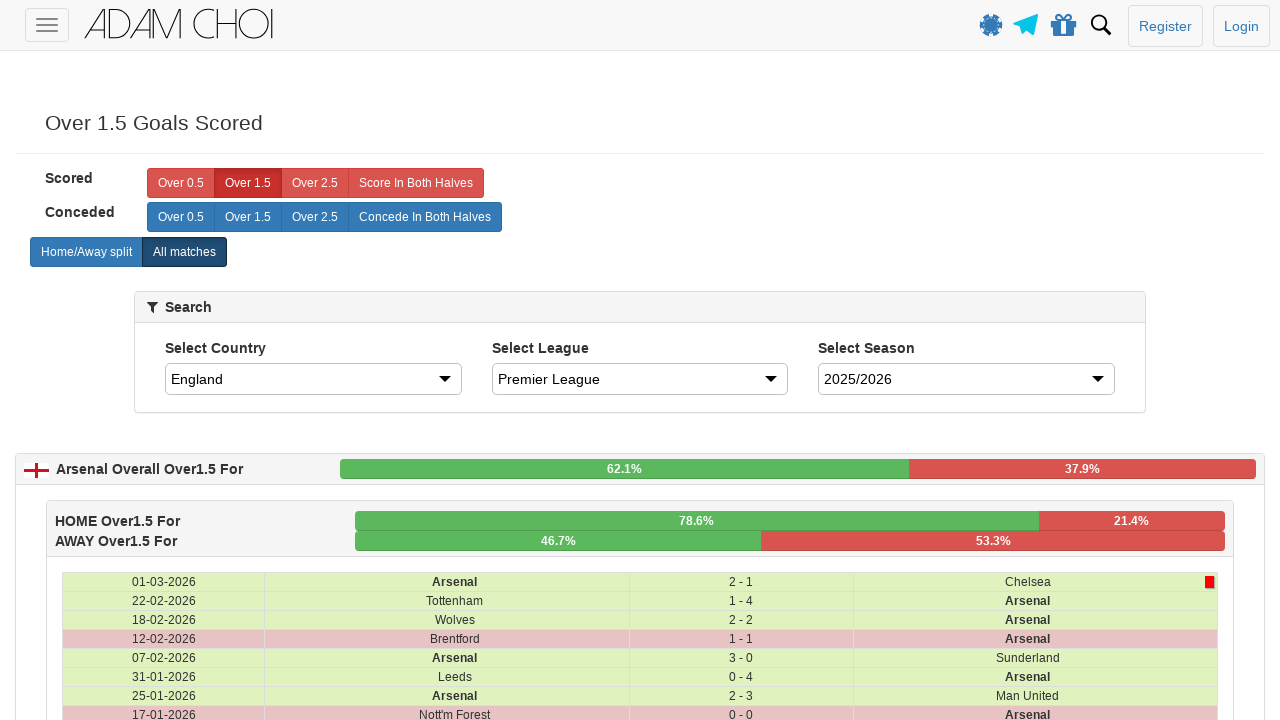

Match data table loaded with rows
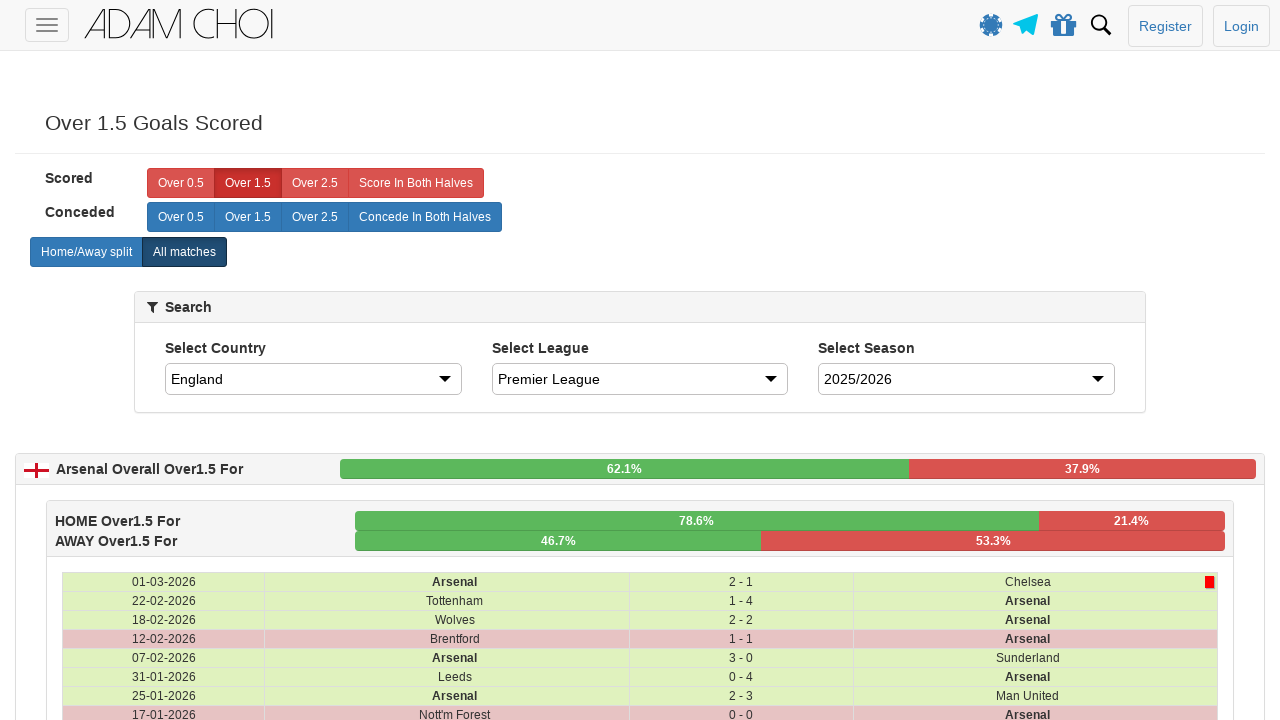

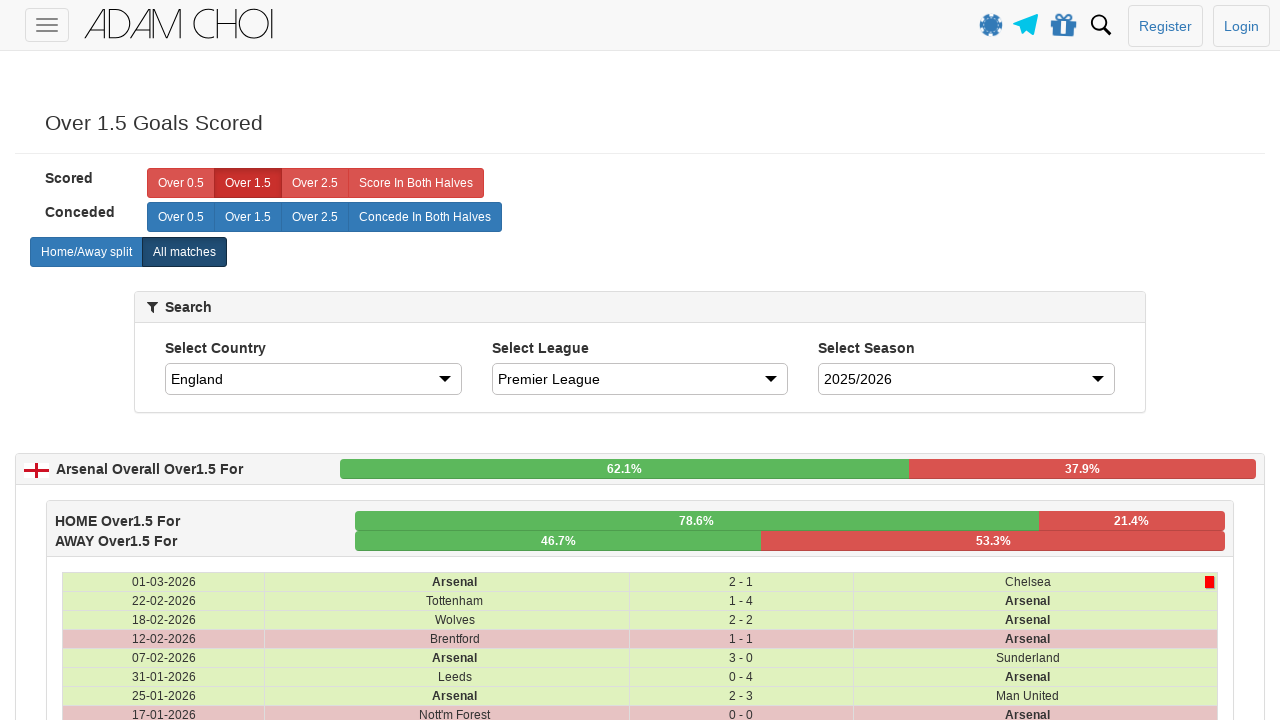